Navigates to Ballerina Central website, enters a search term in the search bar, and clicks the search button to search for a module

Starting URL: https://central.ballerina.io/

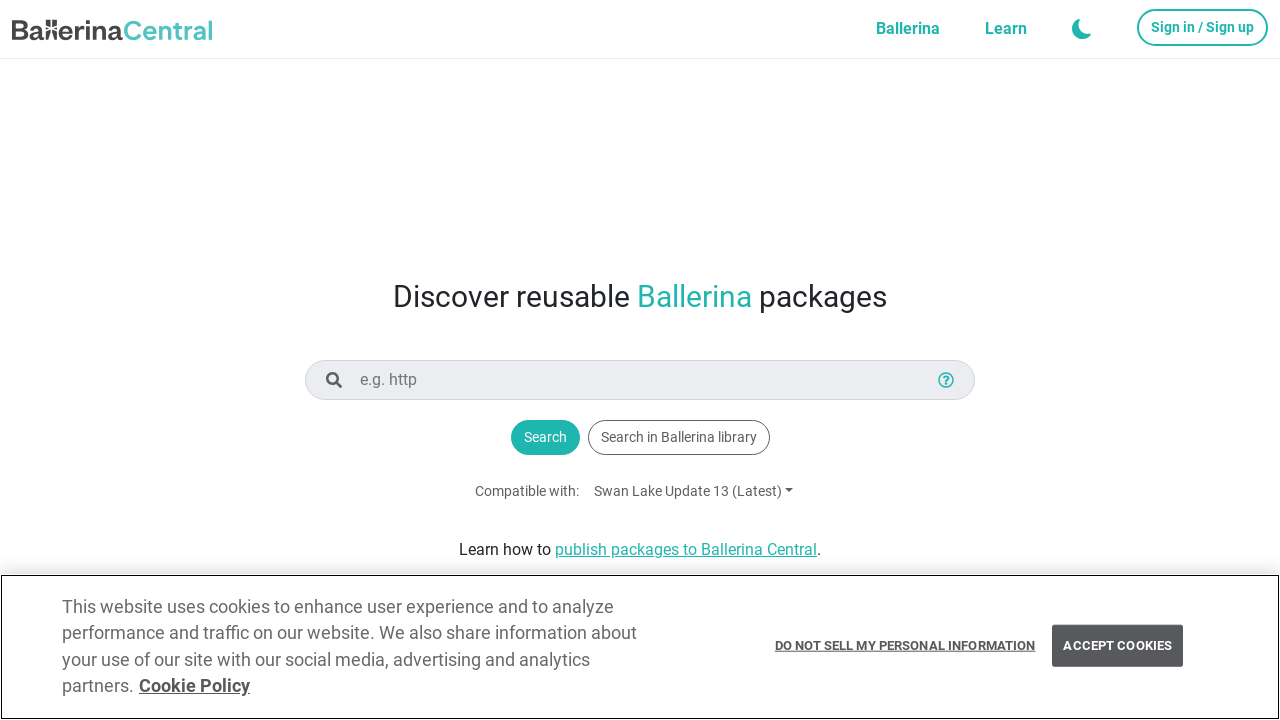

Waited for Ballerina Central website to load completely
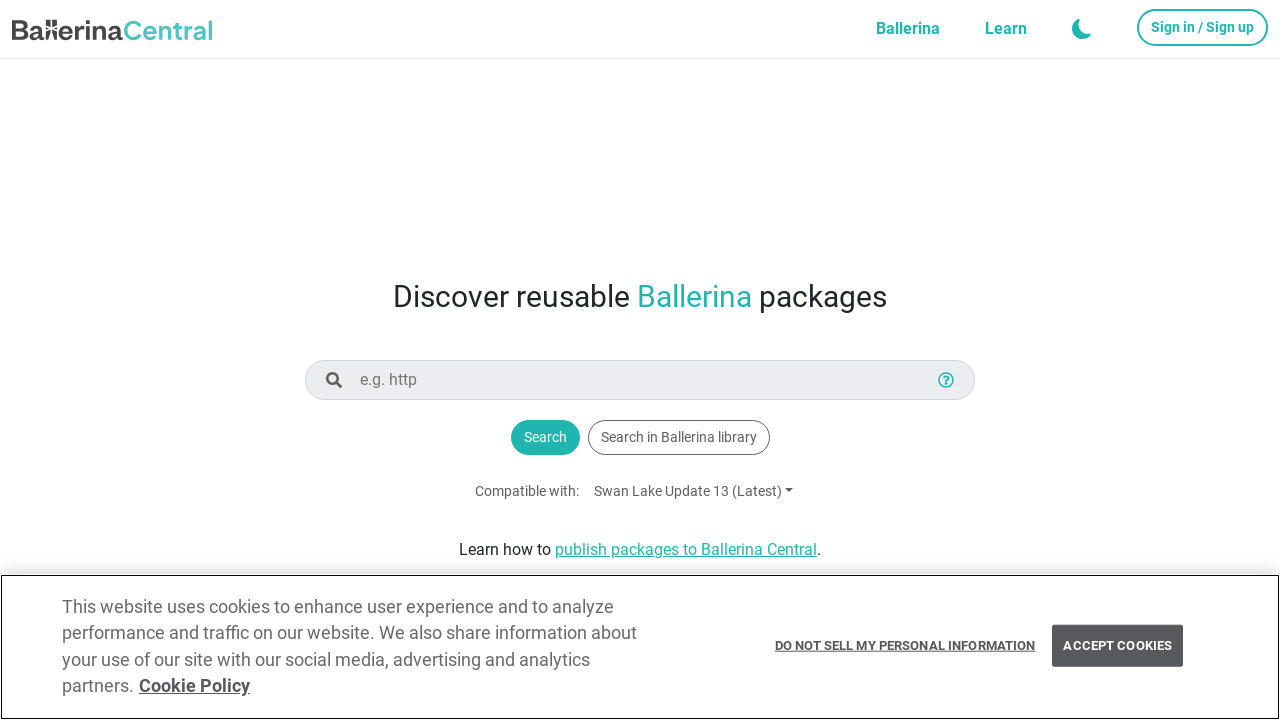

Entered 'http' in the search bar on #downshift-search-bar-input
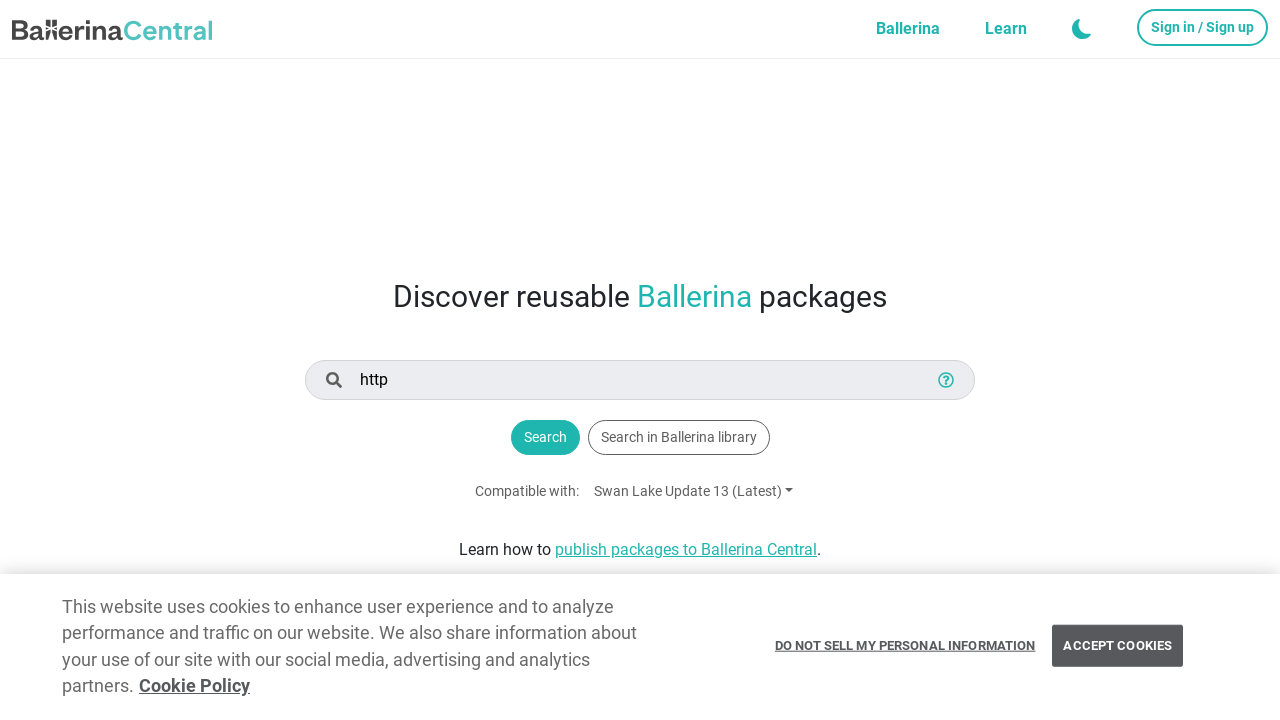

Clicked the search button to search for modules at (545, 437) on .Search_searchButton__iLPLB
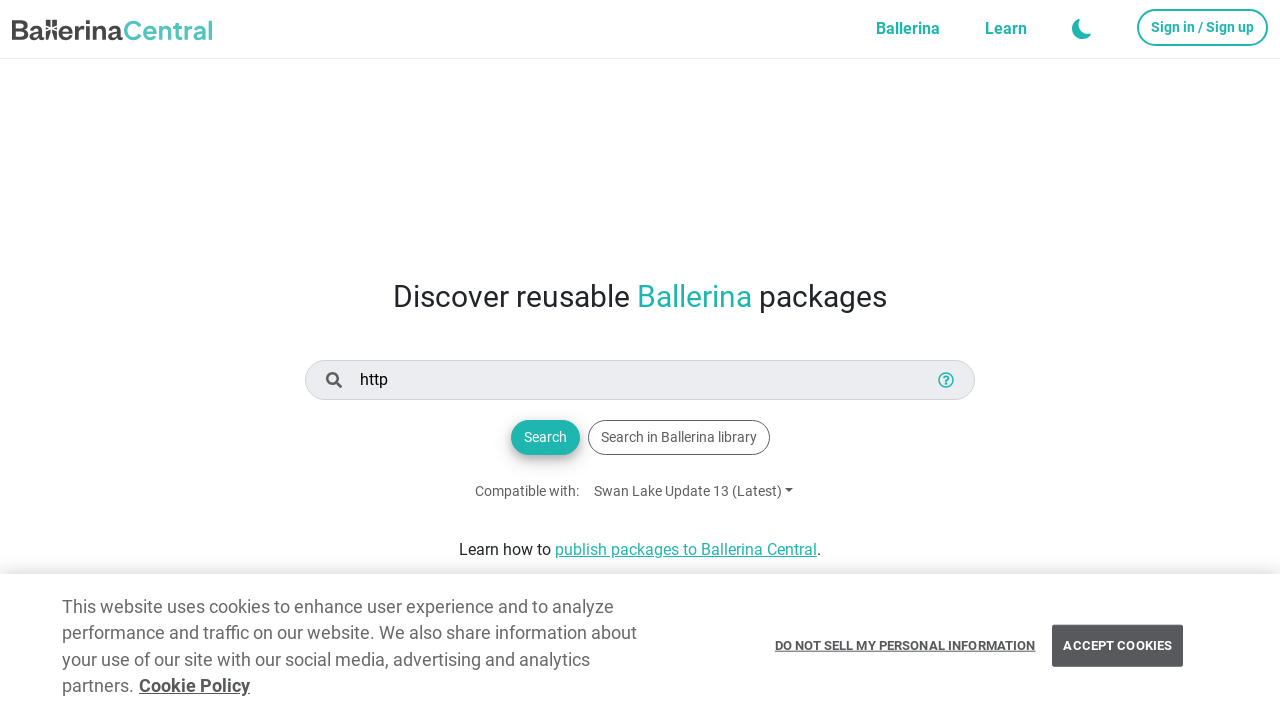

Waited for search results to load completely
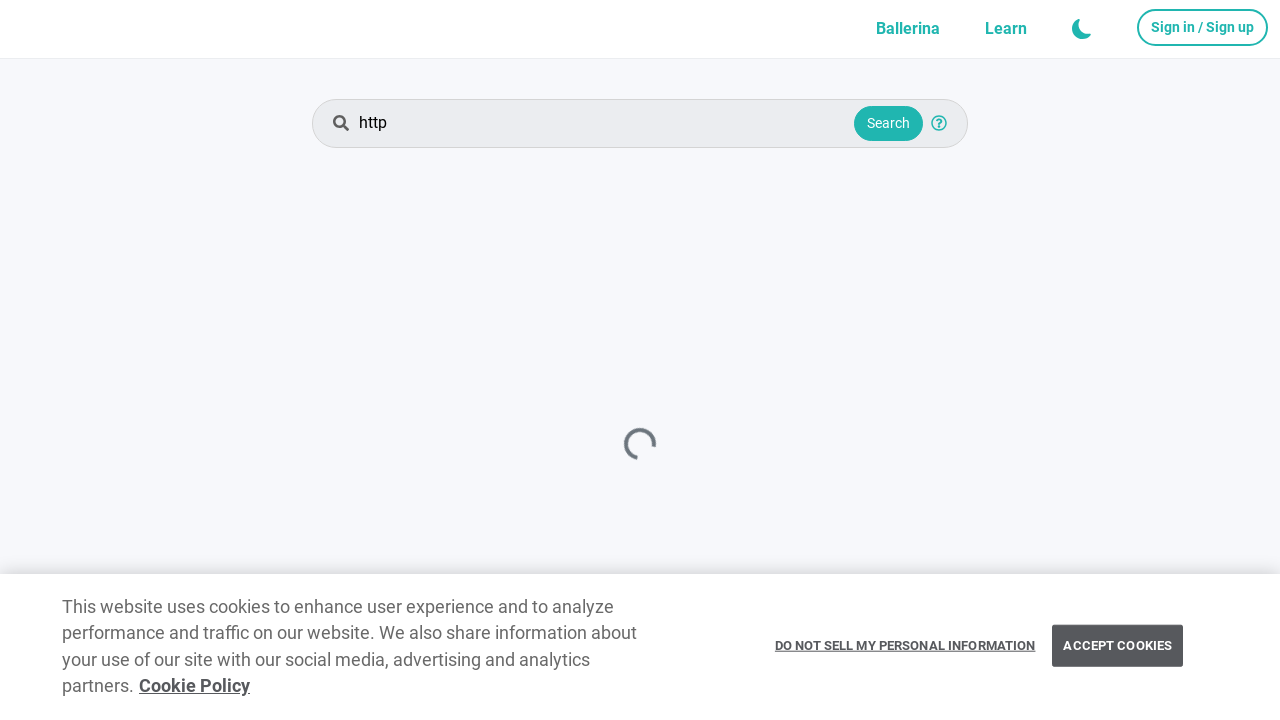

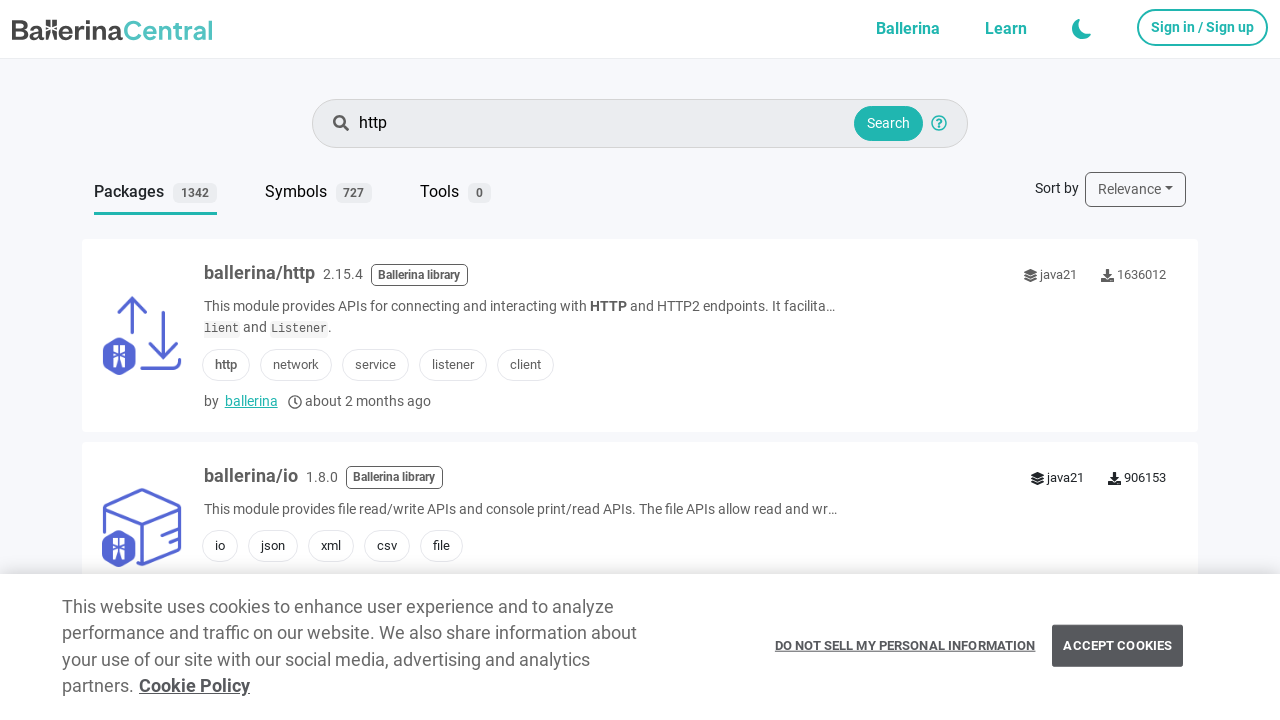